Navigates to a dropdown practice page and locates a dropdown element to verify its dimensions (width and height).

Starting URL: https://rahulshettyacademy.com/dropdownsPractise/

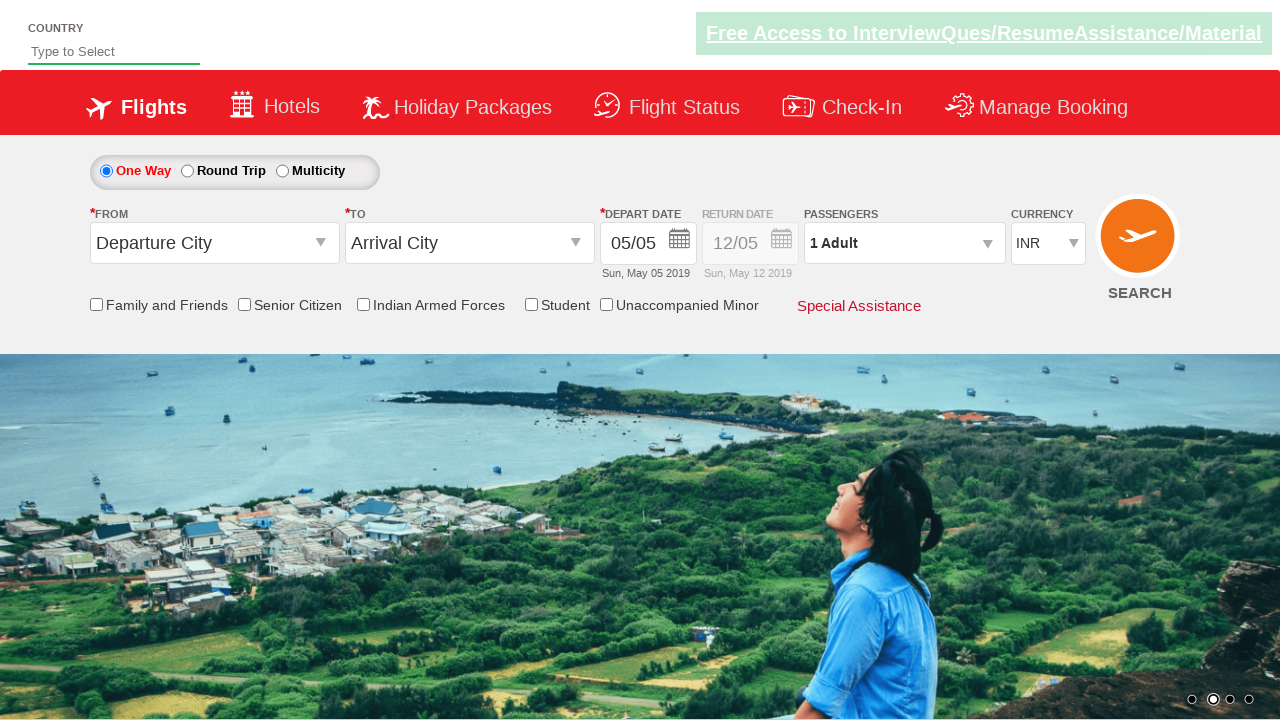

Navigated to dropdown practice page
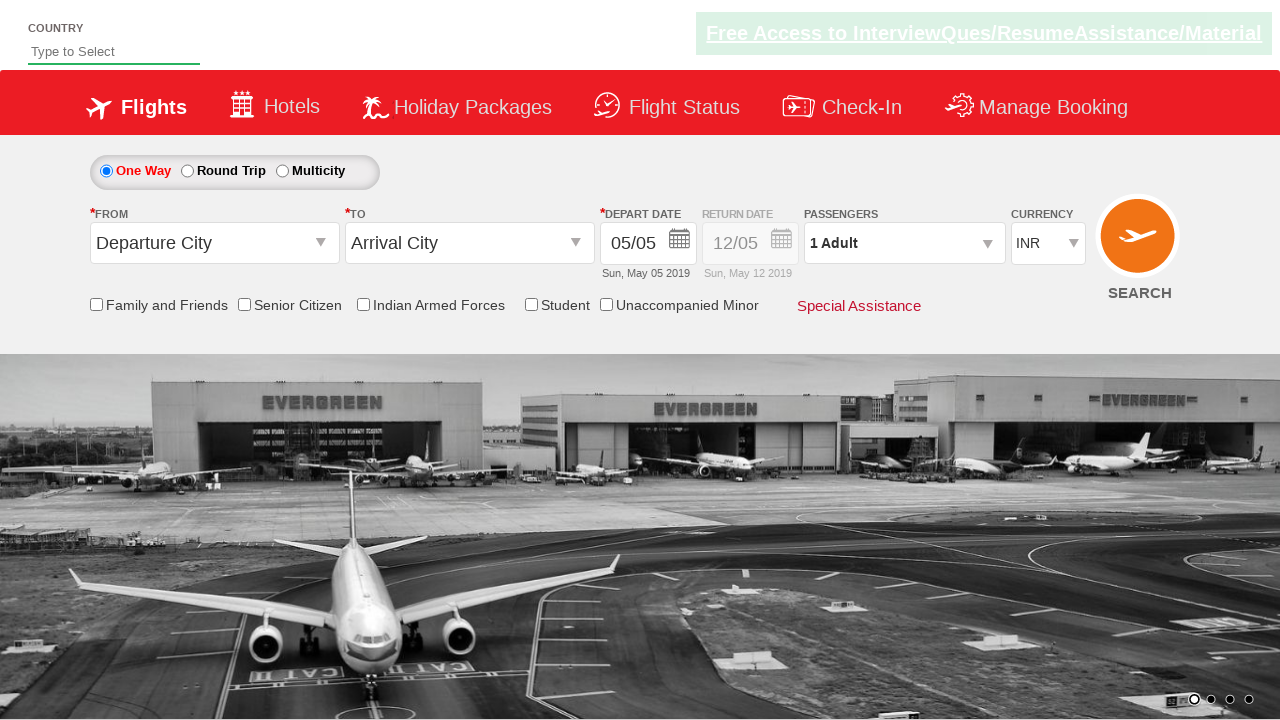

Dropdown element became visible
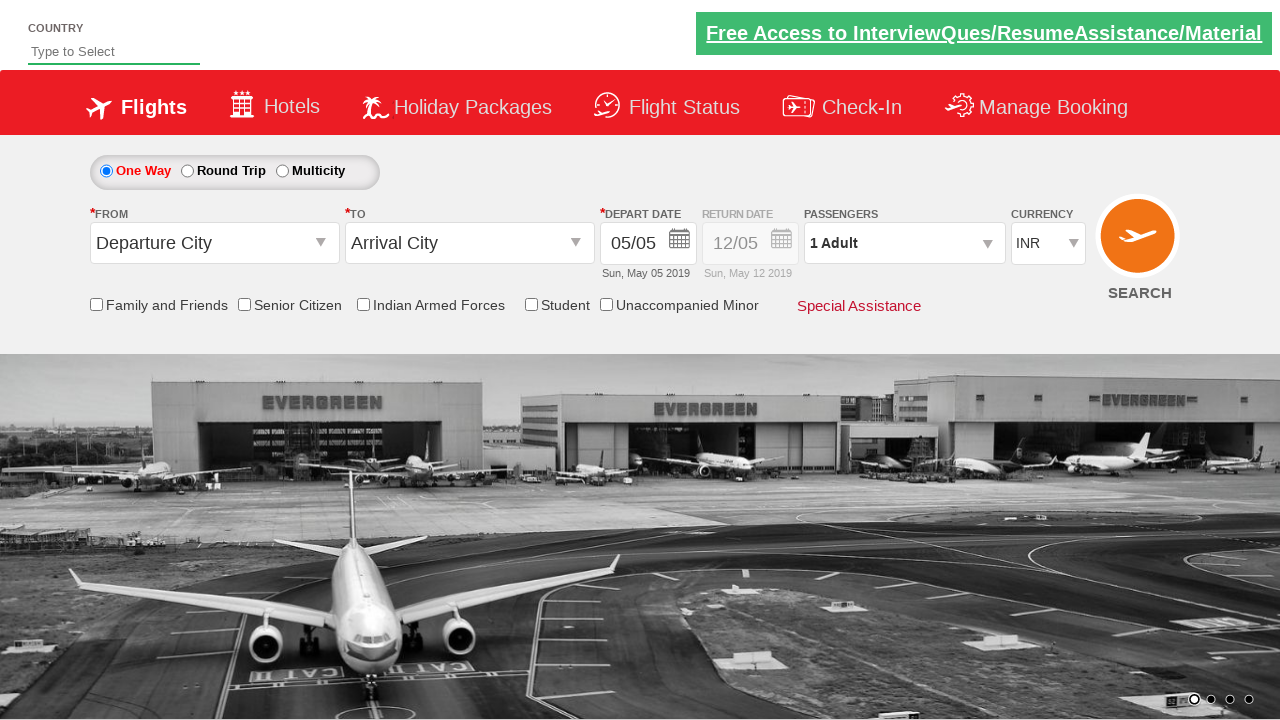

Retrieved bounding box of dropdown element
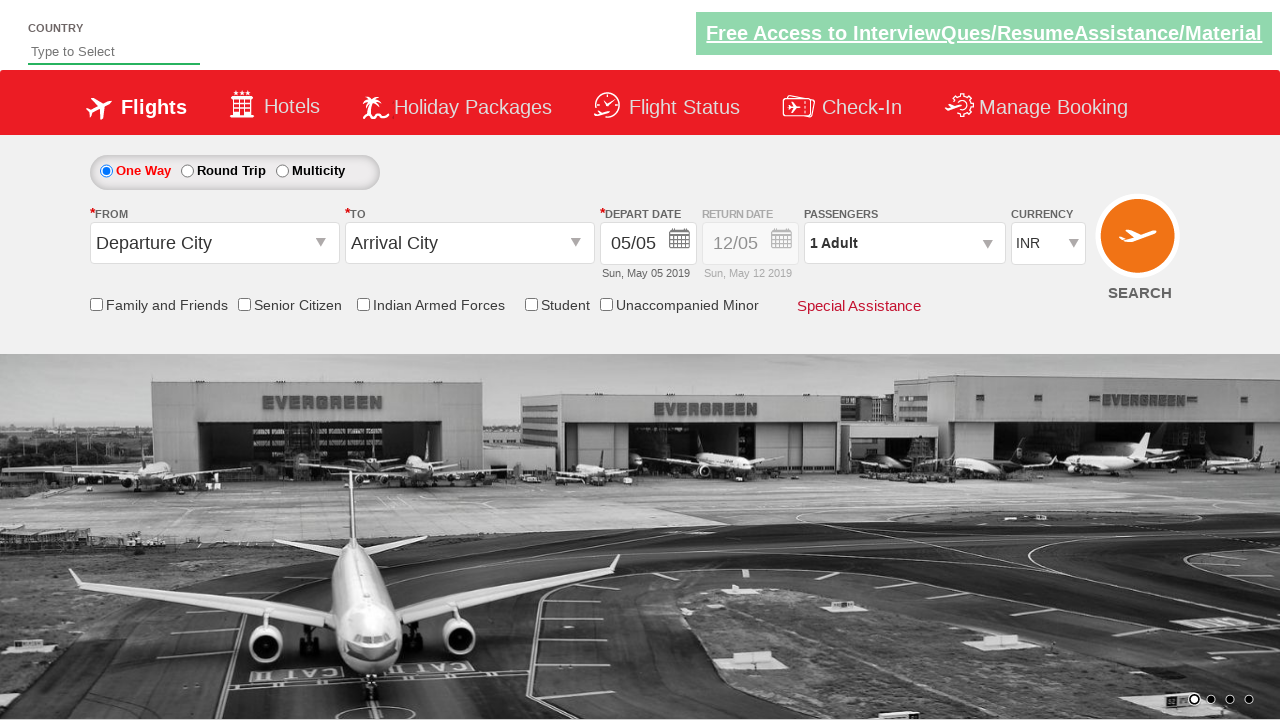

Verified dropdown dimensions - Width: 250, Height: 42
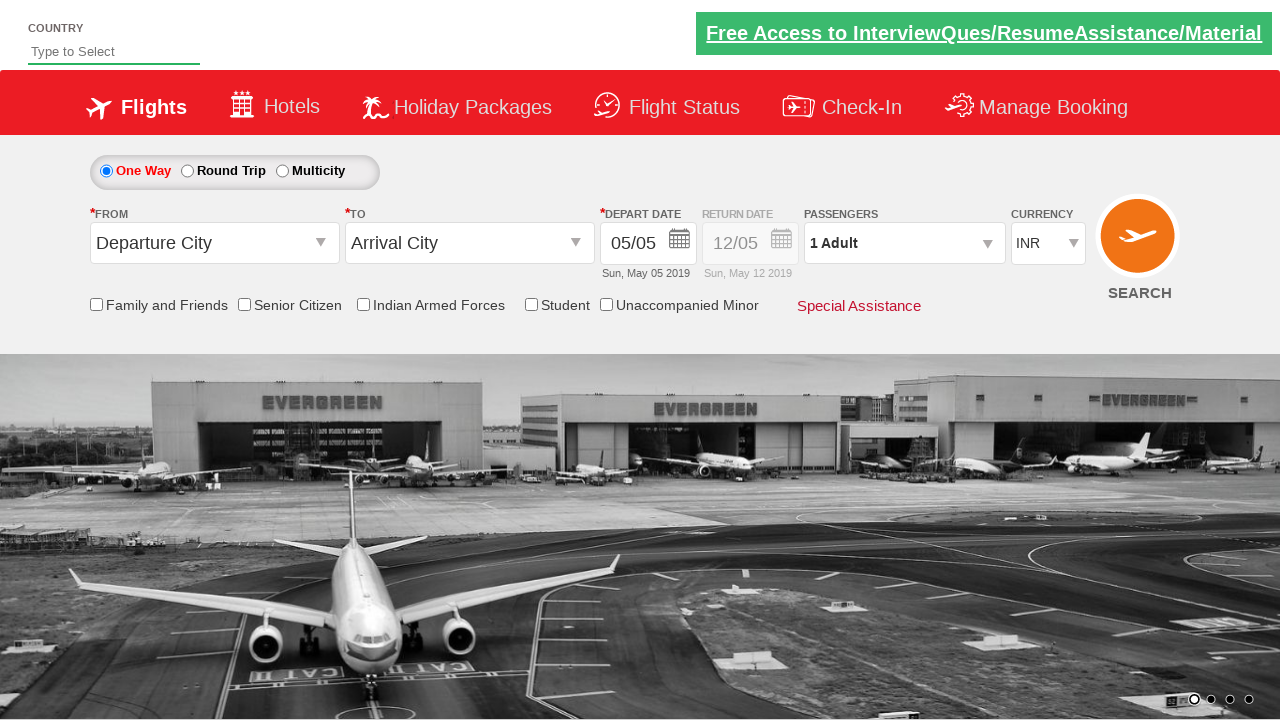

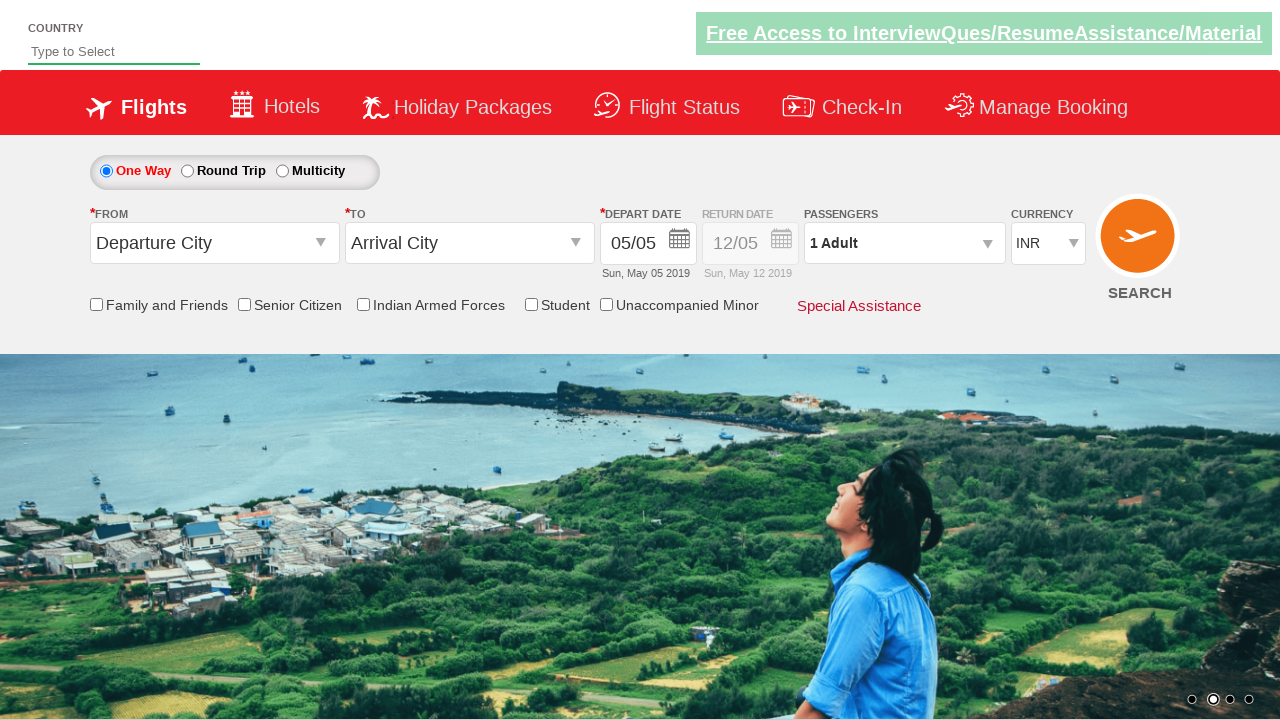